Tests that the timetable page loads with appropriate heading

Starting URL: https://campusaxis.site/timetable

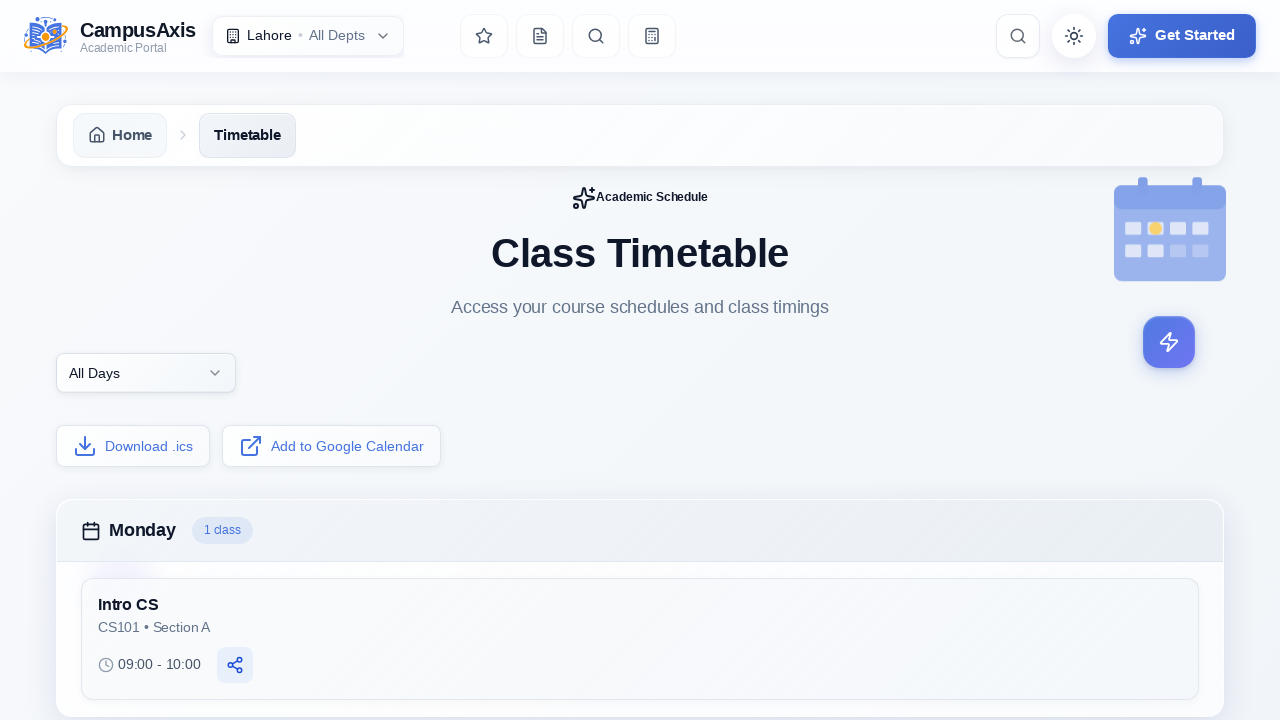

Navigated to timetable page at https://campusaxis.site/timetable
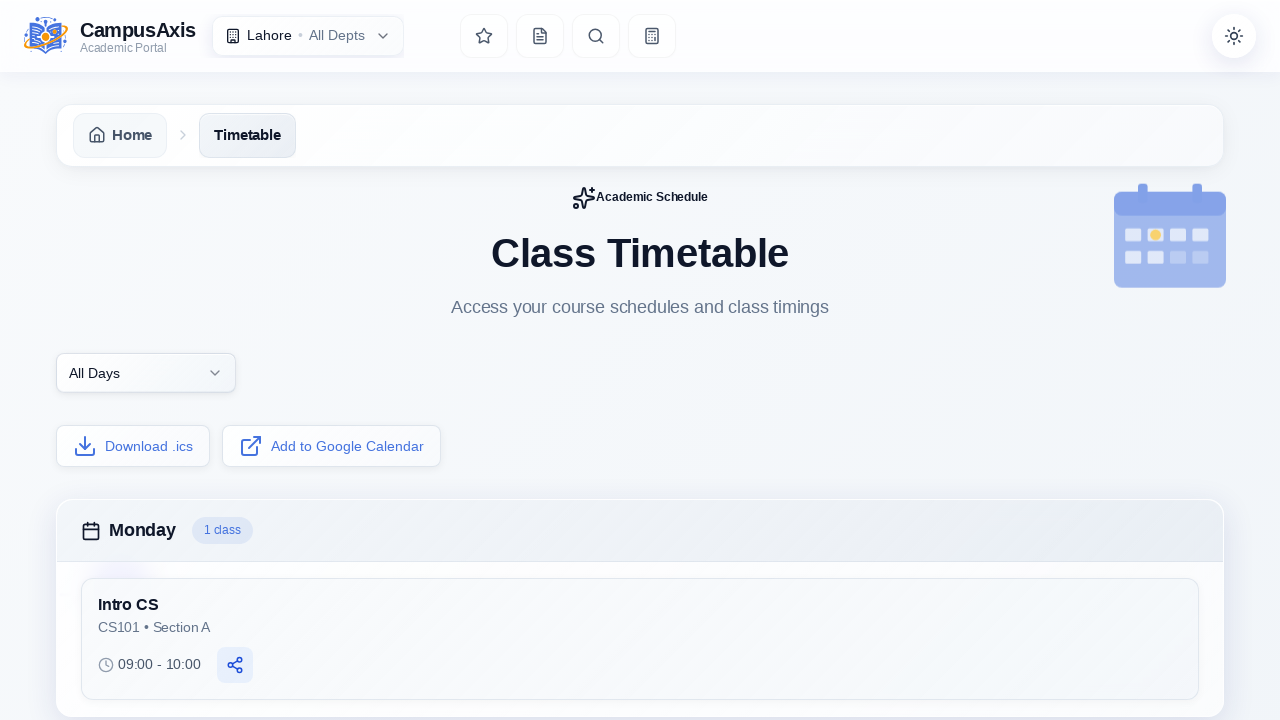

Verified timetable page heading (h1) has loaded
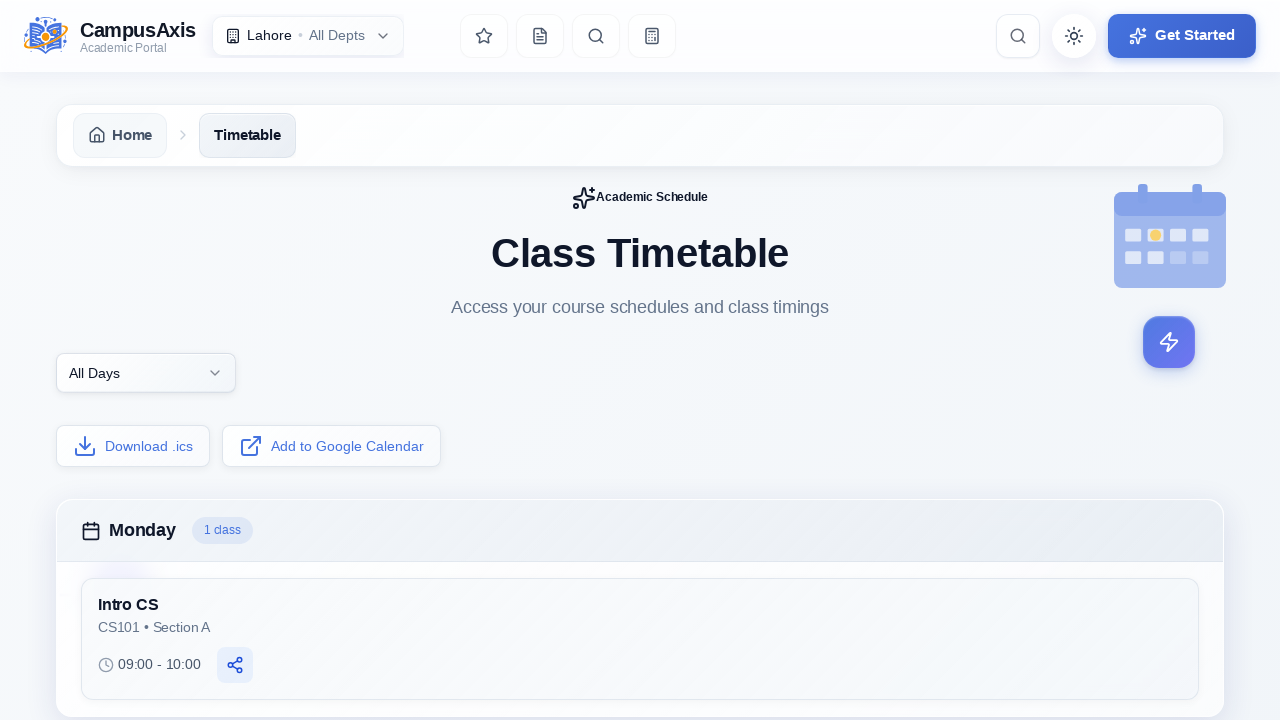

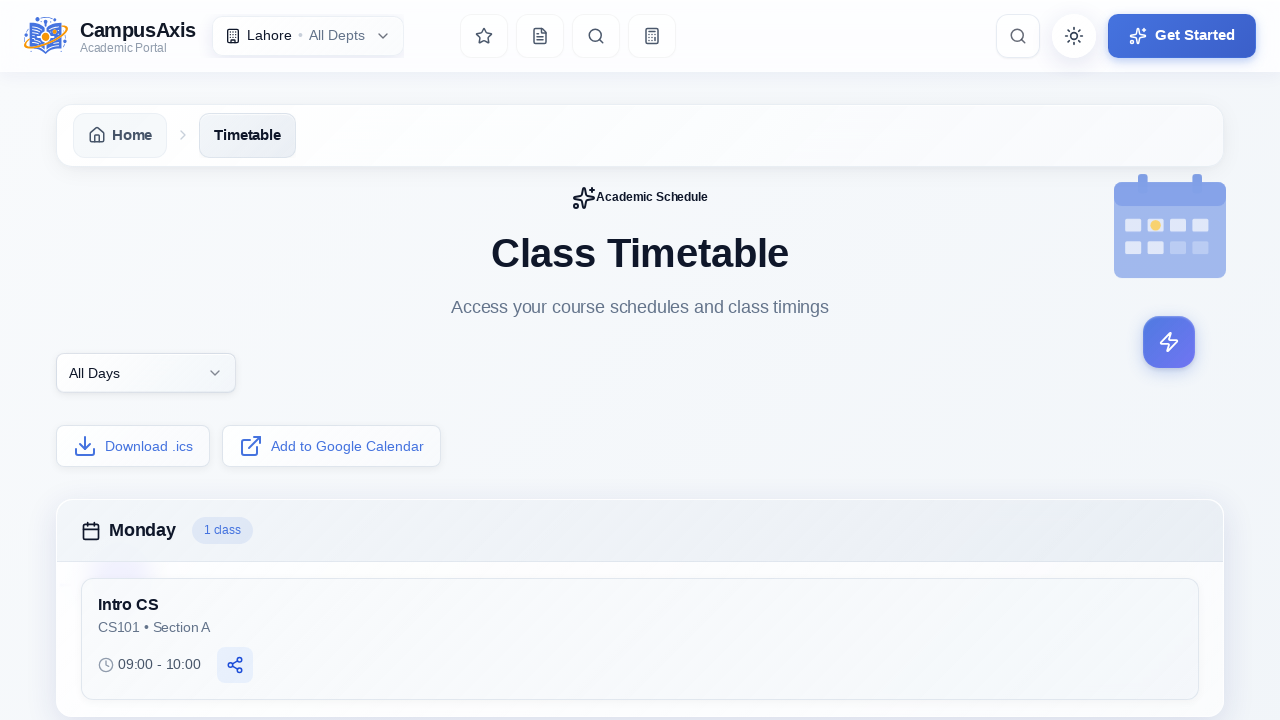